Tests drag and drop functionality by dragging an image element into a box element

Starting URL: https://formy-project.herokuapp.com/dragdrop

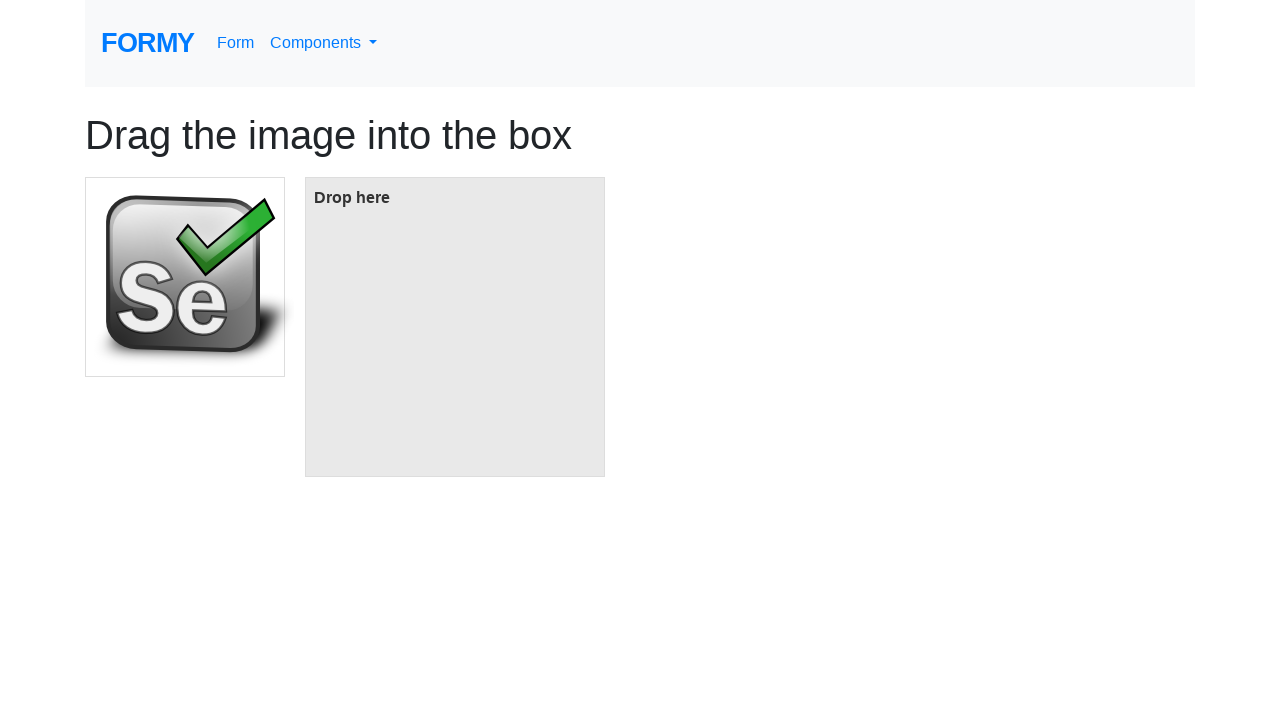

Located the image element to drag
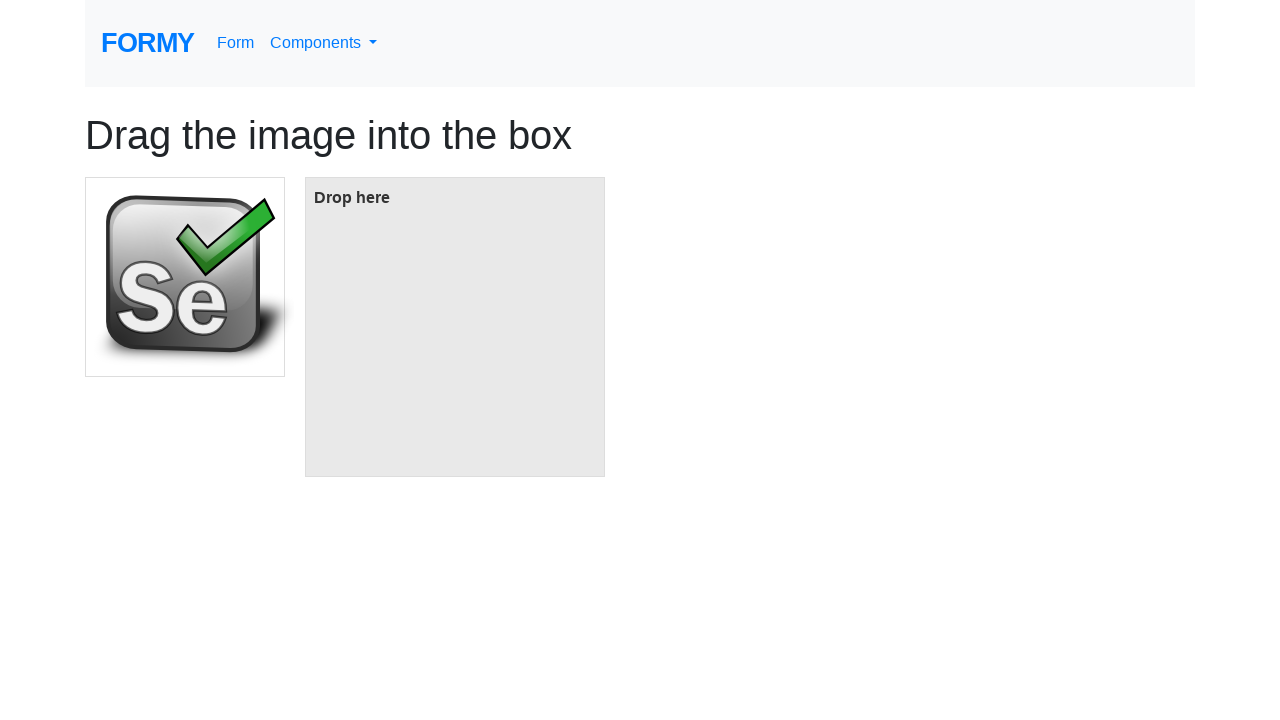

Located the target box element
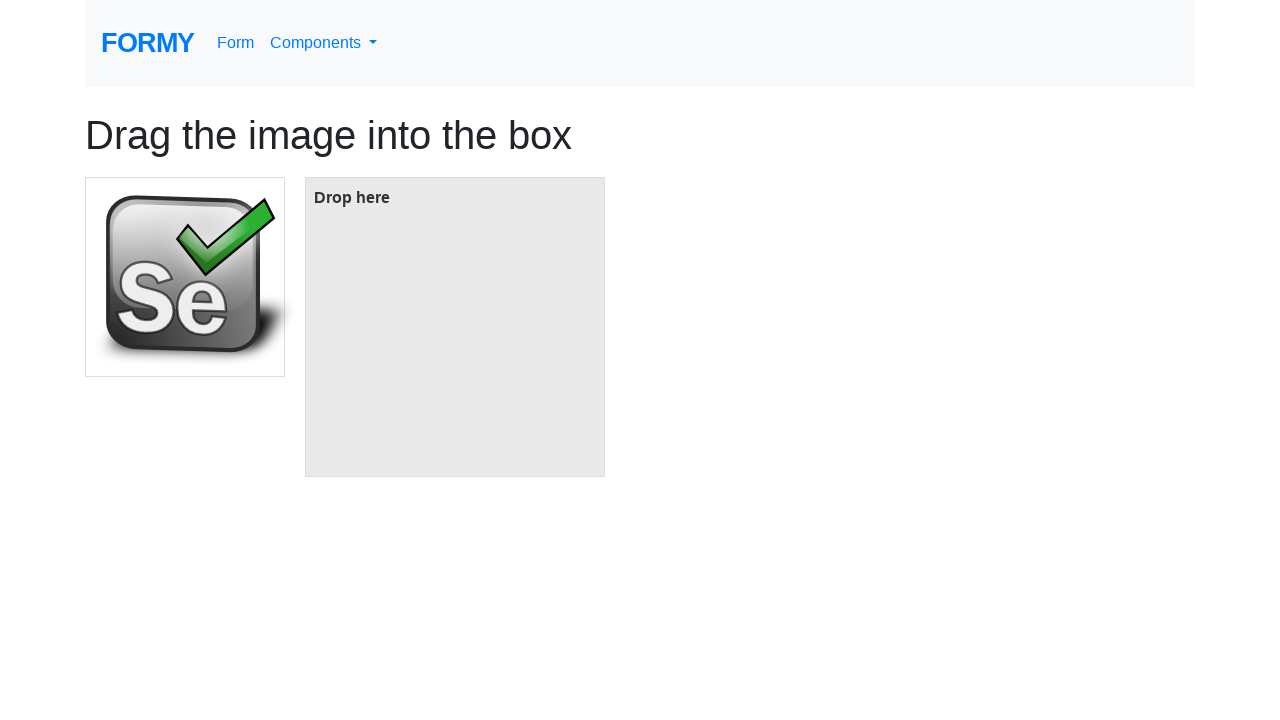

Dragged image element into box element at (455, 327)
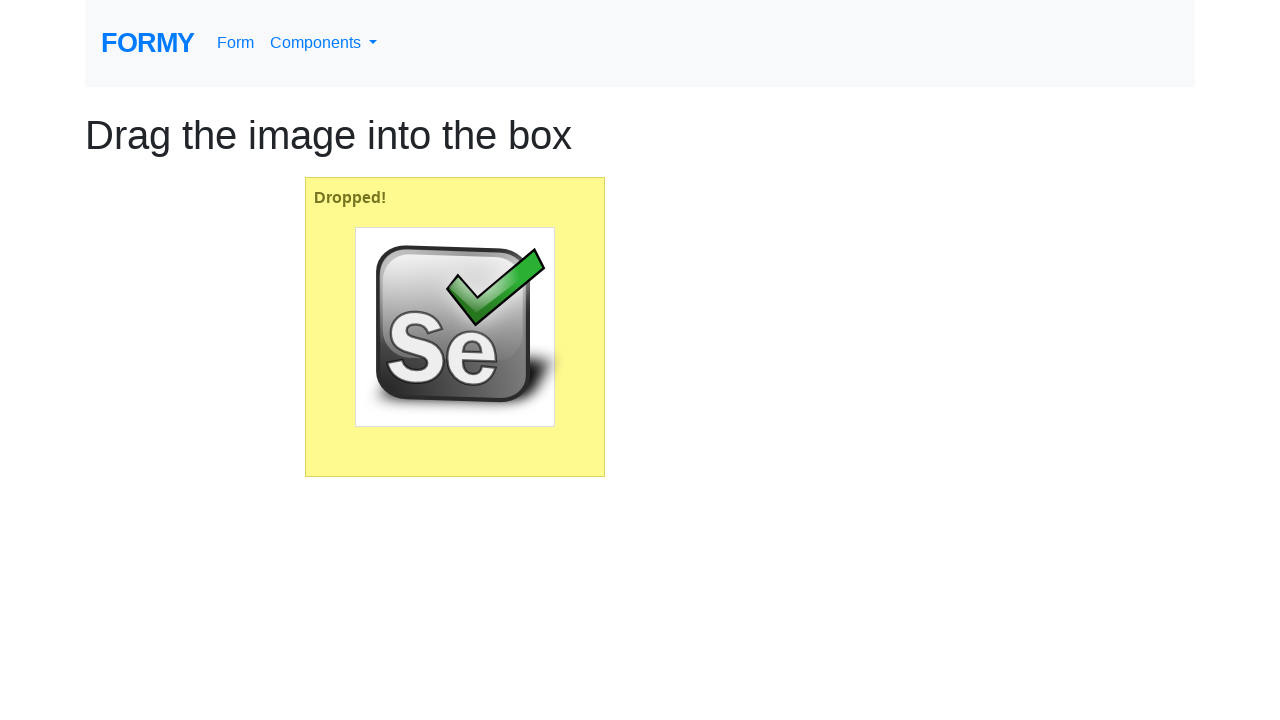

Waited for drag and drop action to complete
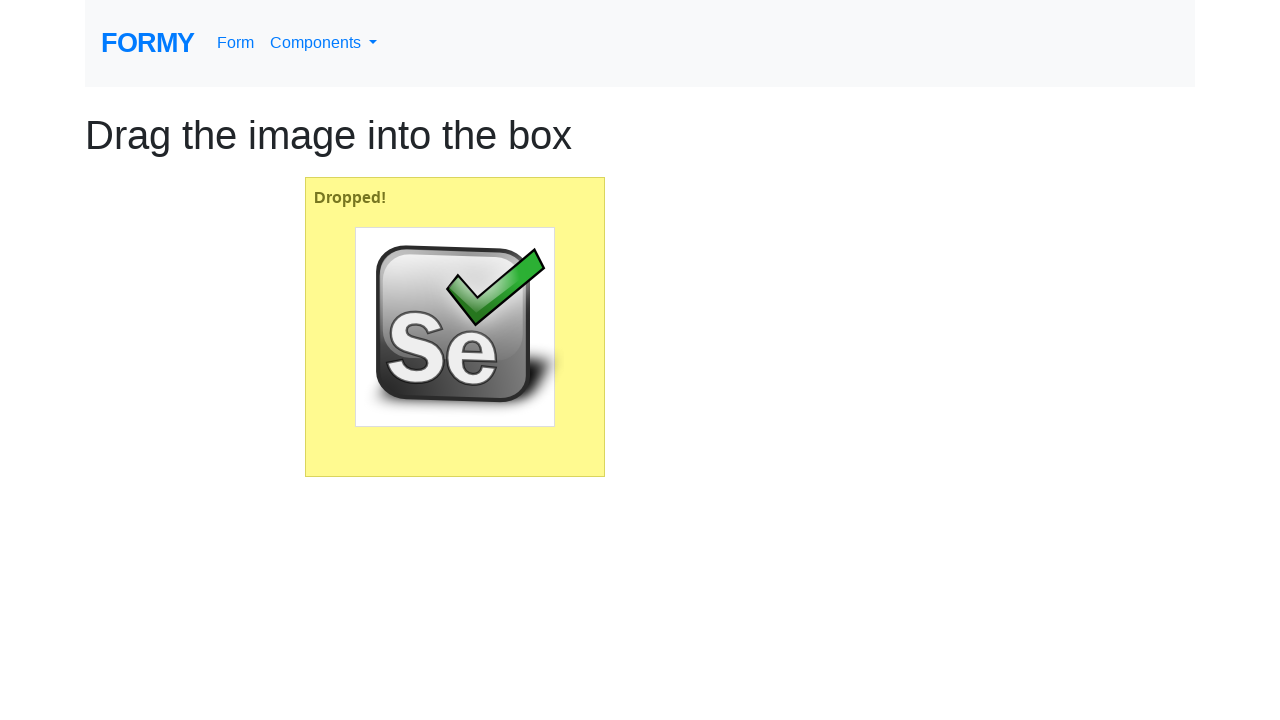

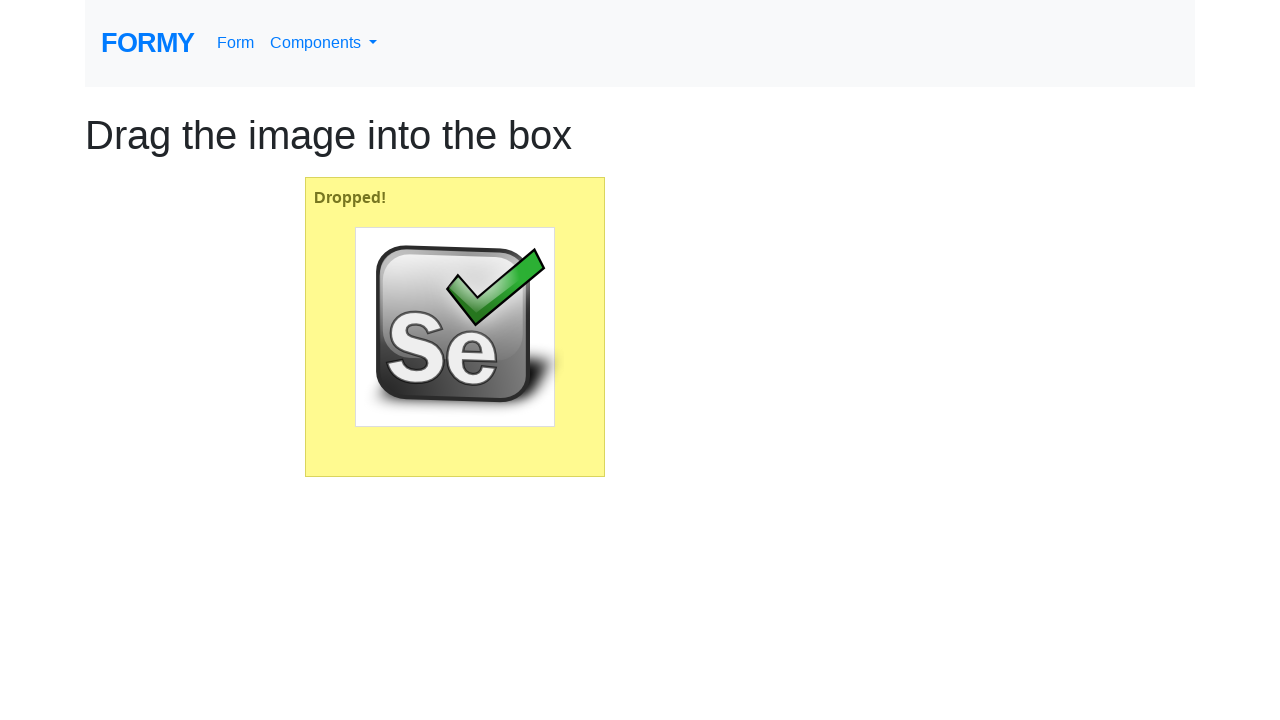